Tests JavaScript confirm alert handling by clicking a button to trigger an alert, accepting it, then triggering another alert and dismissing it

Starting URL: https://v1.training-support.net/selenium/javascript-alerts

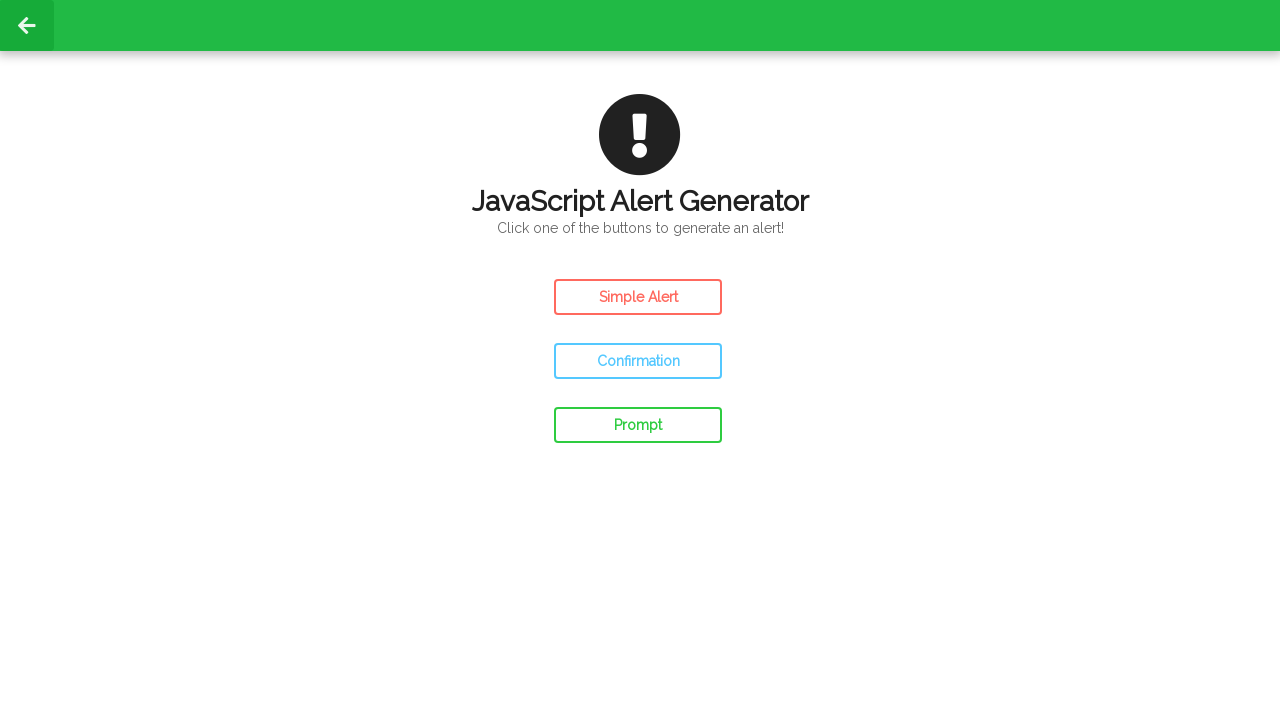

Navigated to JavaScript alerts training page
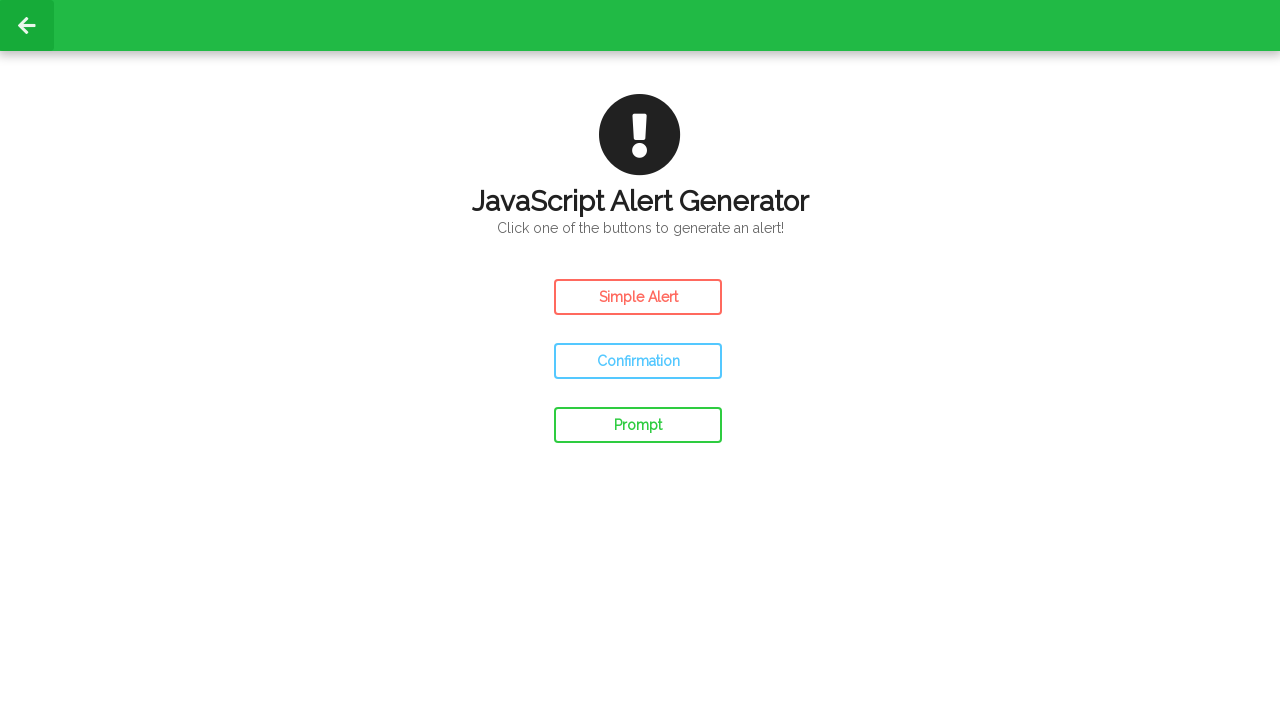

Clicked confirm button to trigger first alert at (638, 361) on #confirm
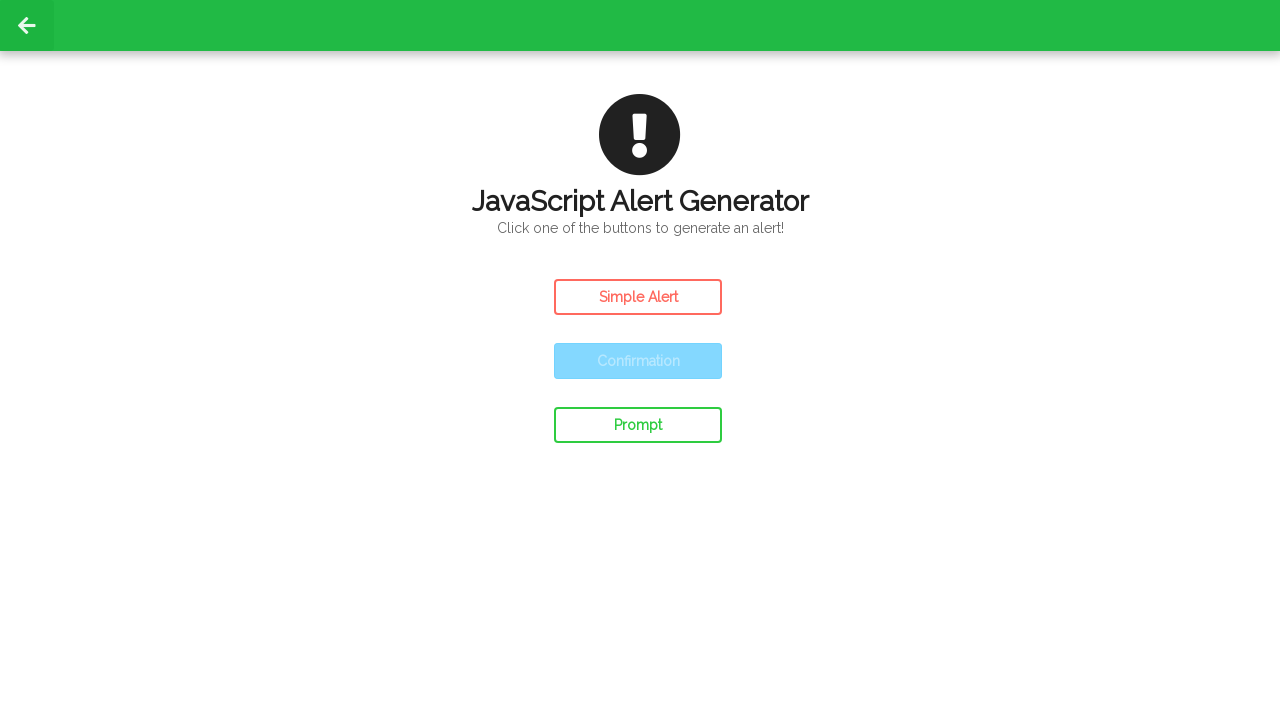

Clicked confirm button and accepted the alert at (638, 361) on #confirm
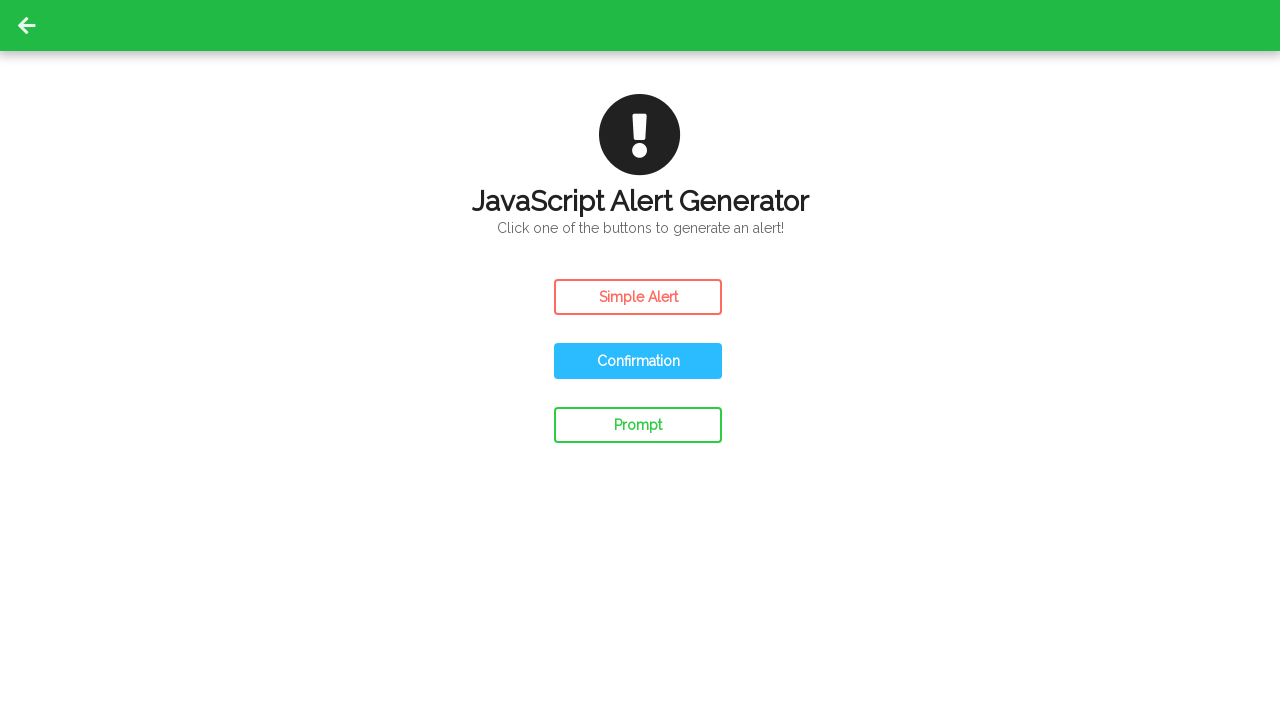

Clicked confirm button and dismissed the alert at (638, 361) on #confirm
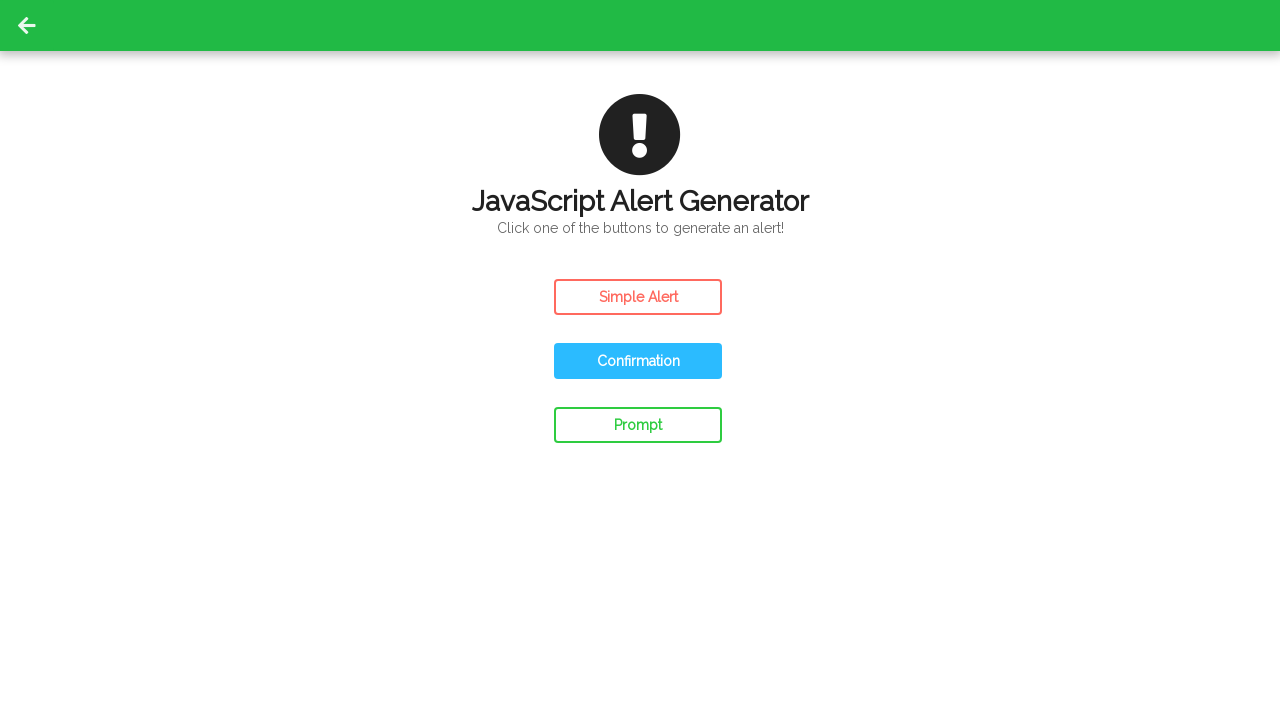

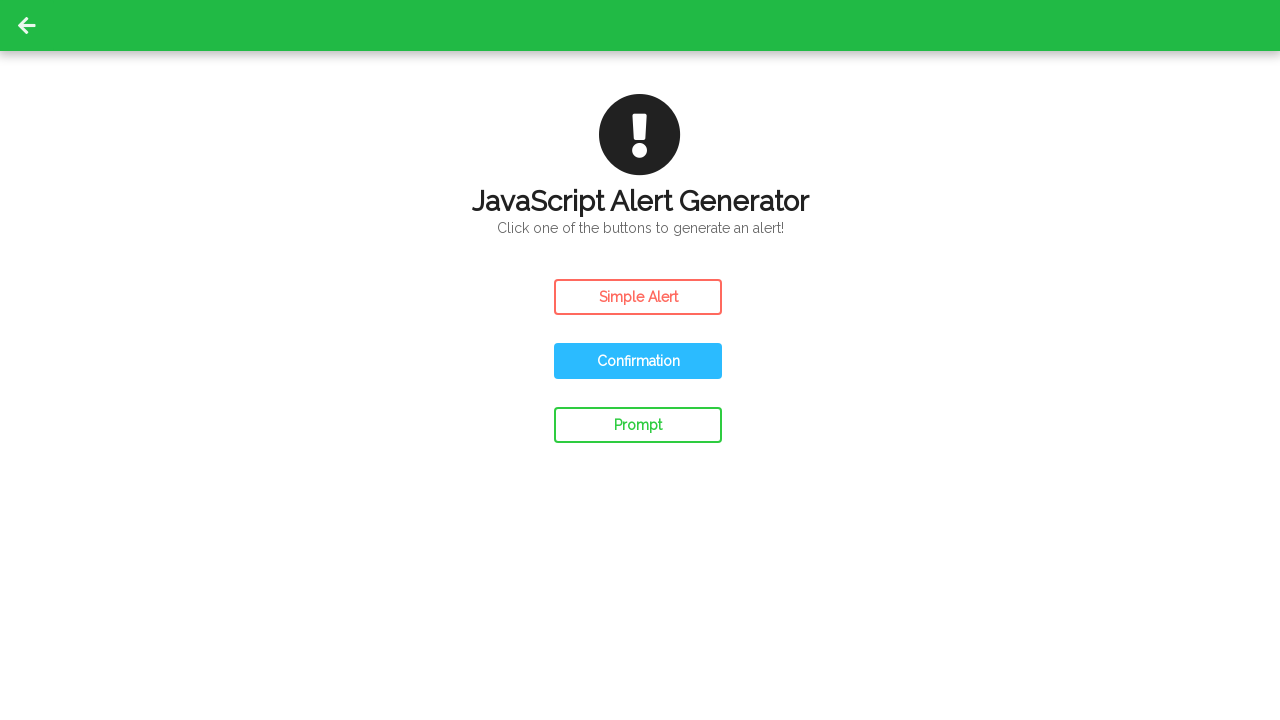